Tests autocomplete functionality by typing "united" and using arrow keys to navigate through suggestions until "United States (USA)" is selected

Starting URL: https://www.rahulshettyacademy.com/AutomationPractice/

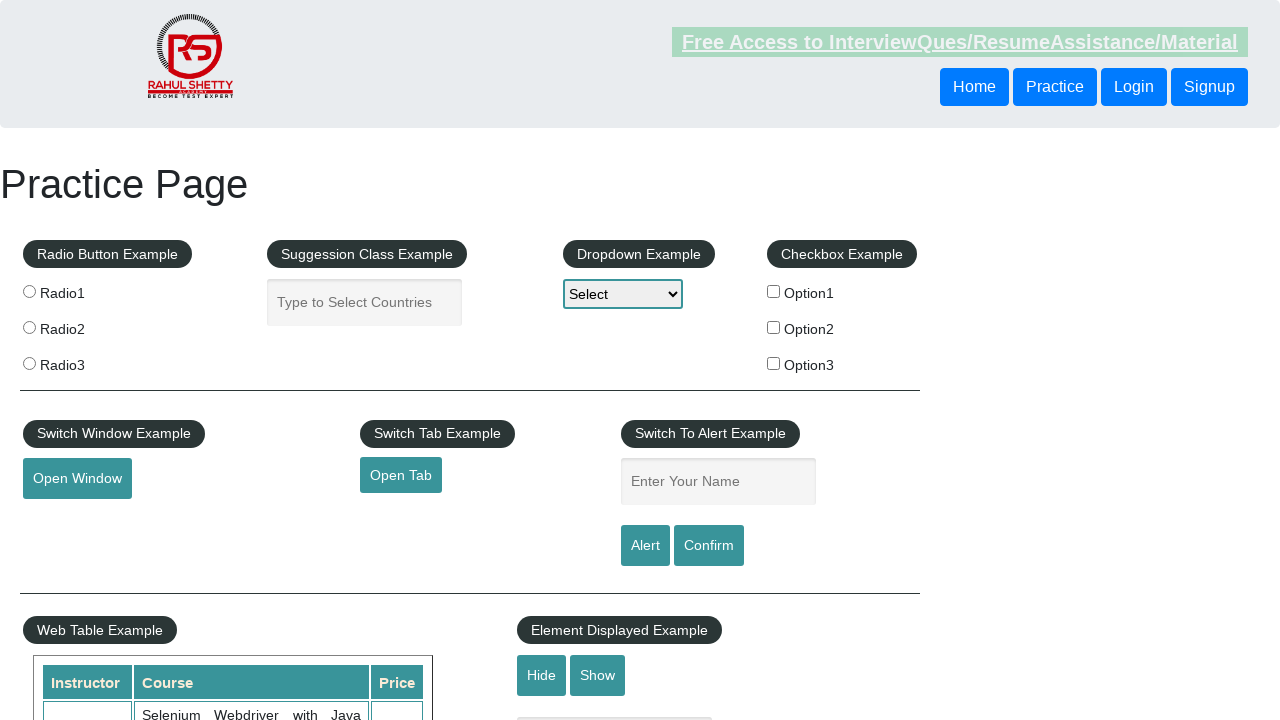

Clicked on autocomplete field at (365, 302) on #autocomplete
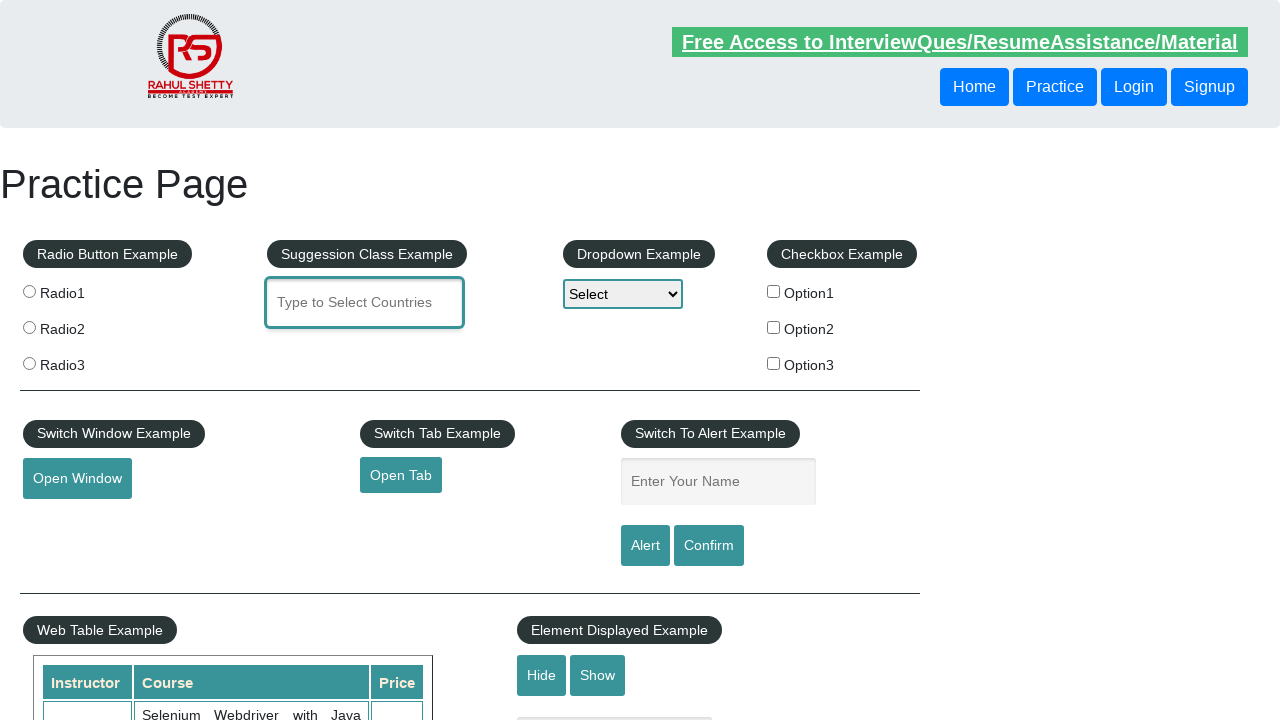

Typed 'united' in the autocomplete field on #autocomplete
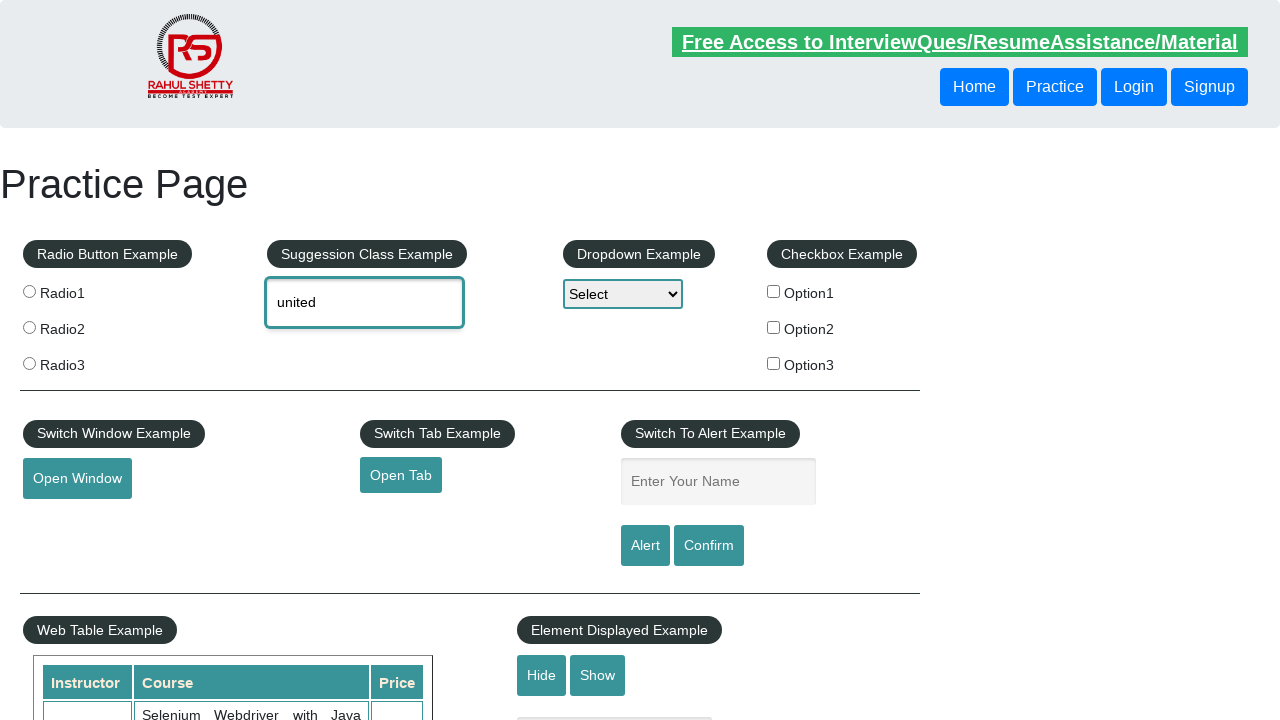

Waited for autocomplete suggestions to appear
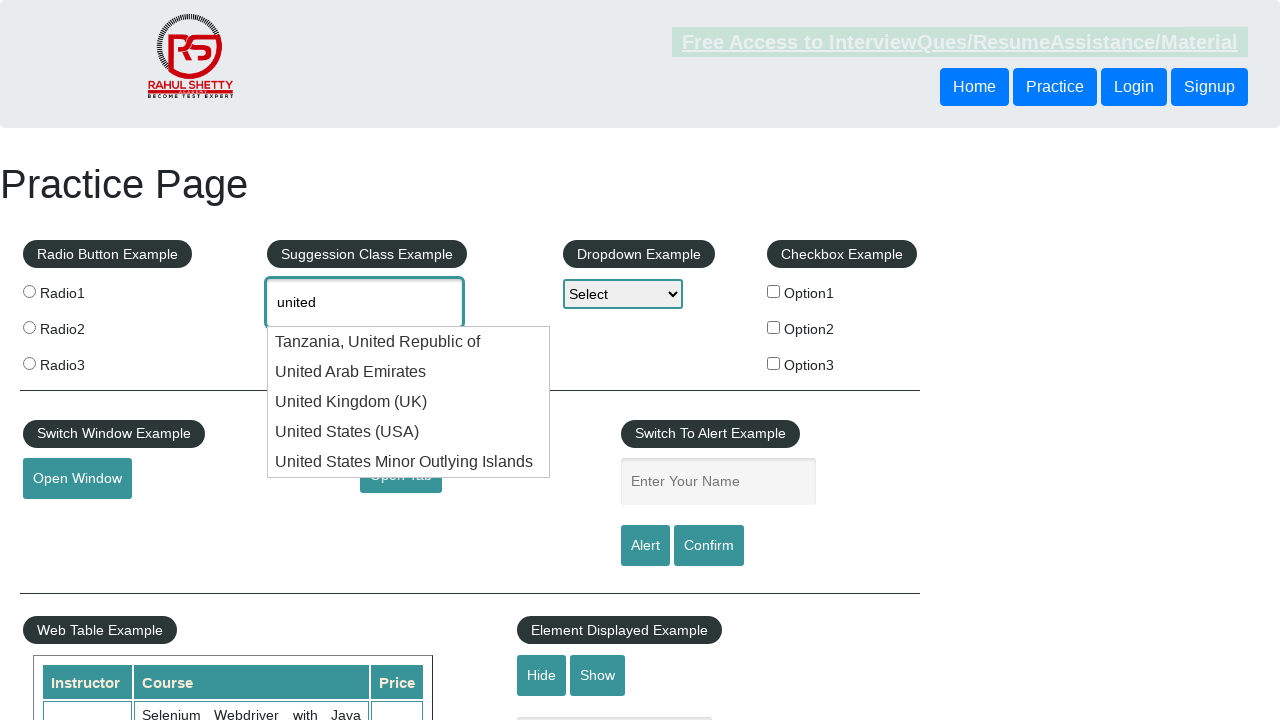

Pressed ArrowDown to navigate suggestions on #autocomplete
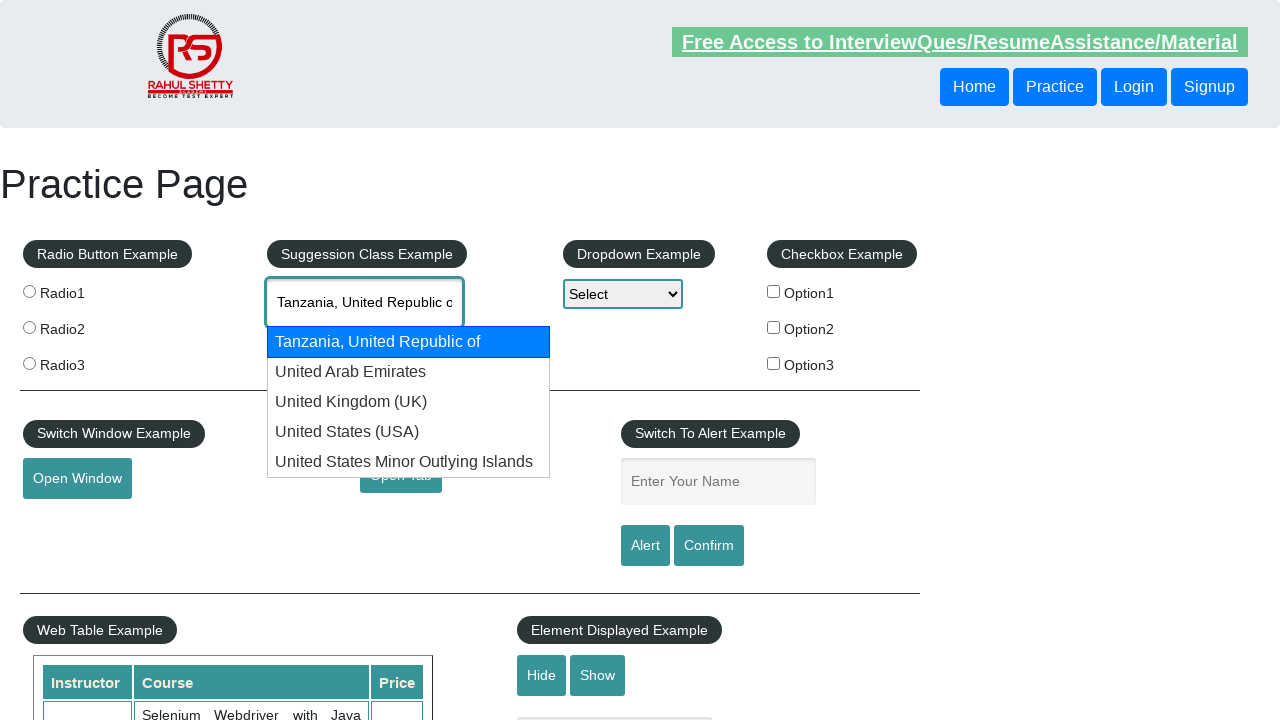

Waited after first arrow down press
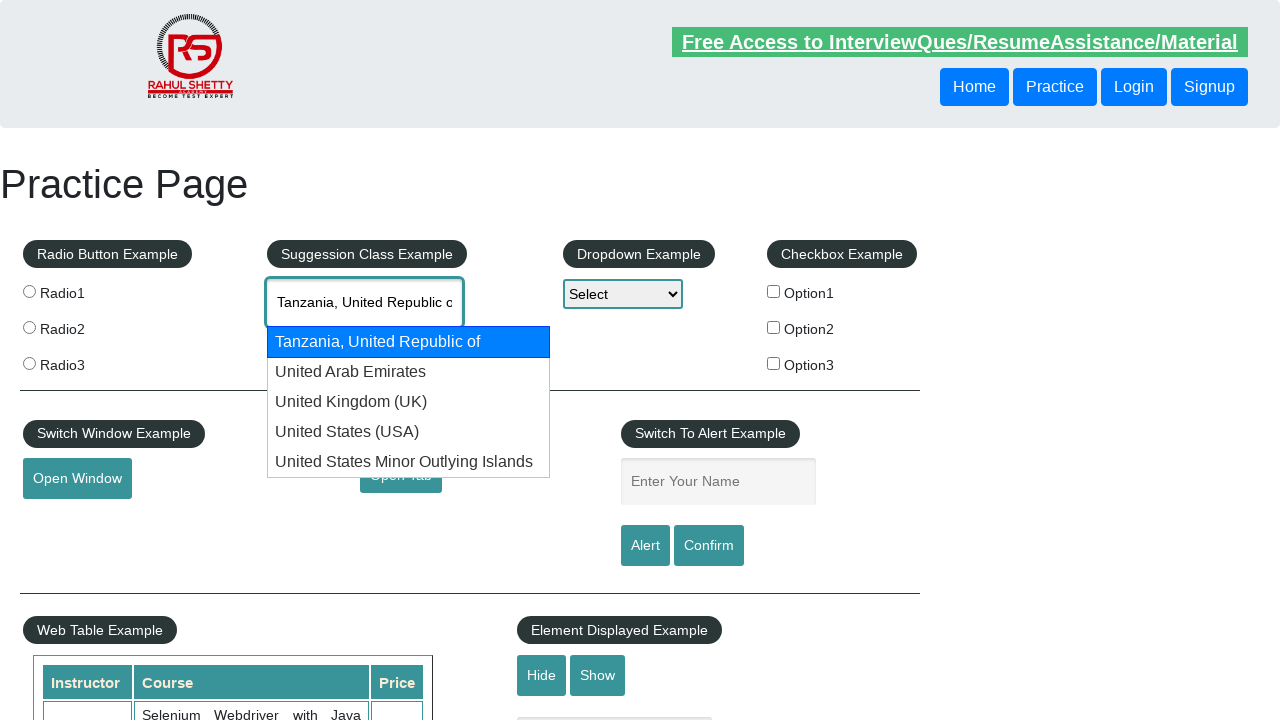

Pressed ArrowDown to navigate suggestions on #autocomplete
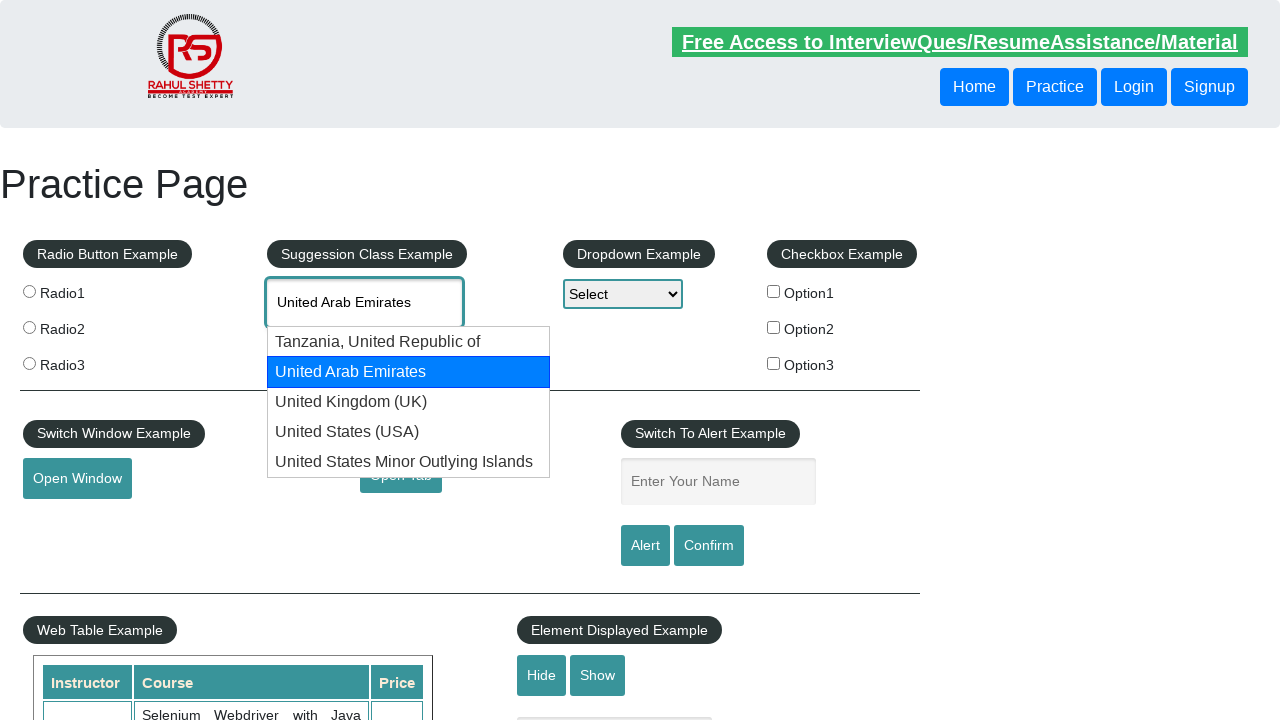

Waited after second arrow down press
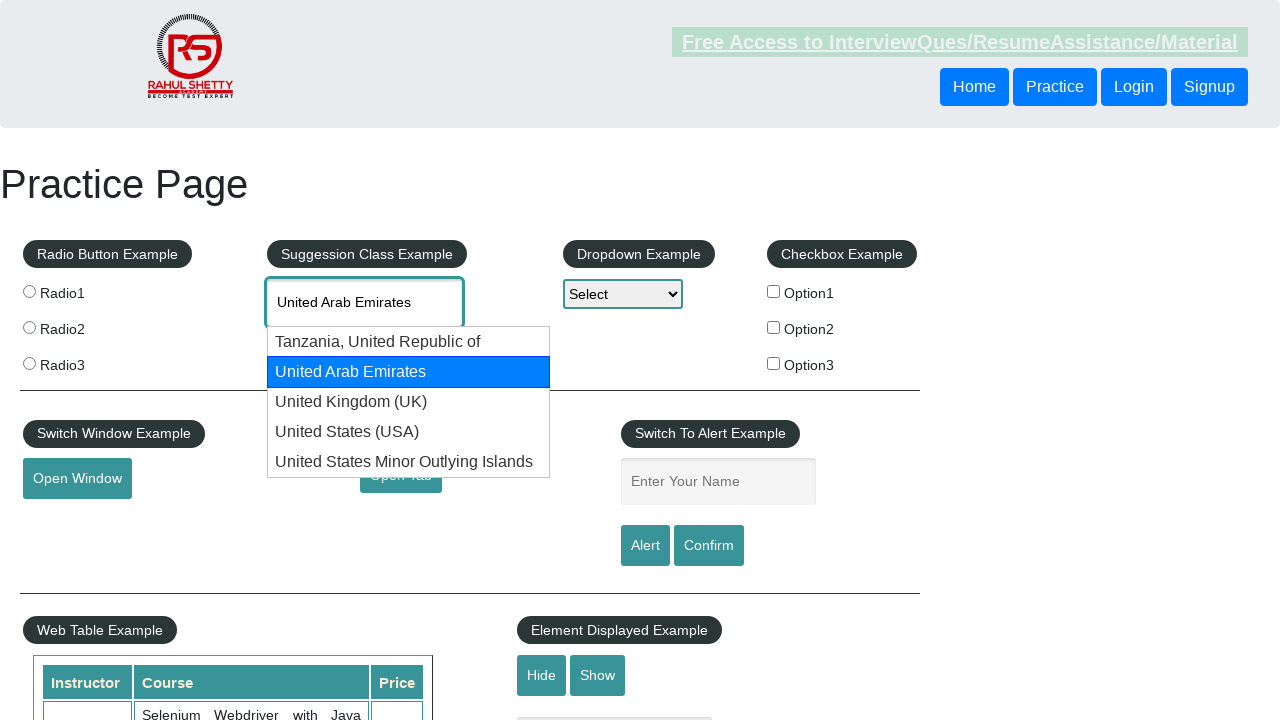

Pressed ArrowDown to navigate suggestions on #autocomplete
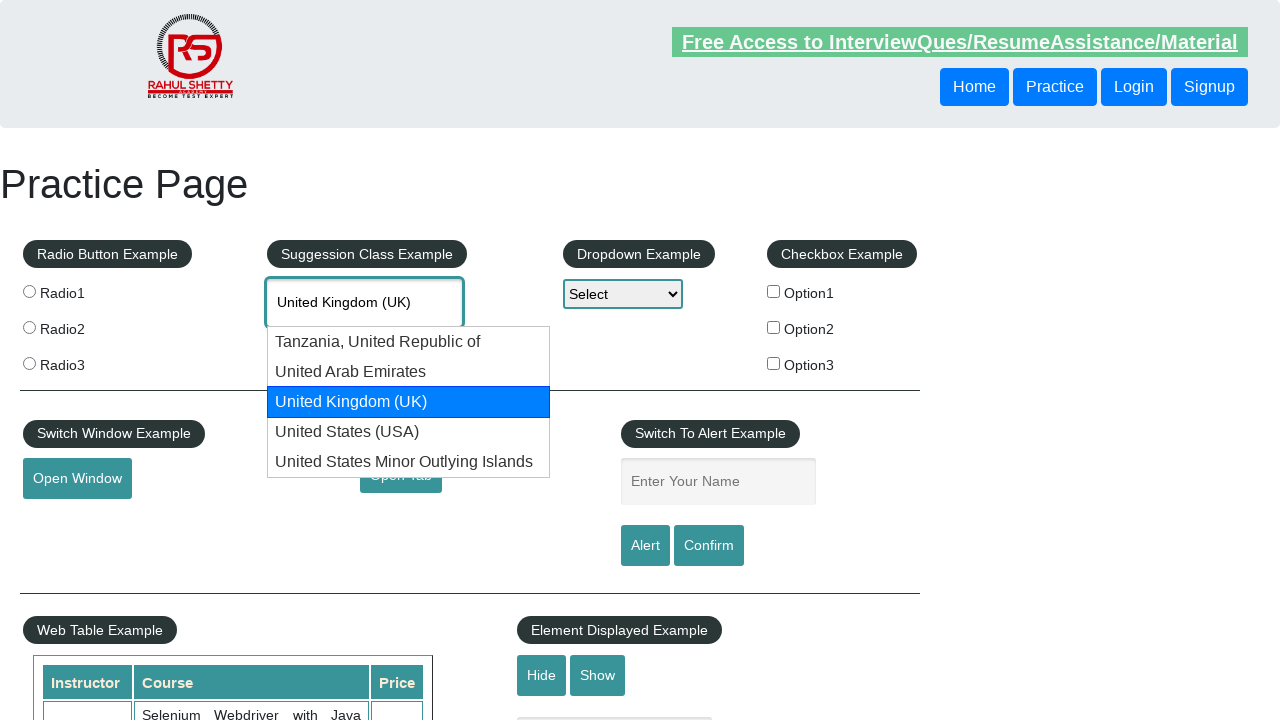

Waited after third arrow down press
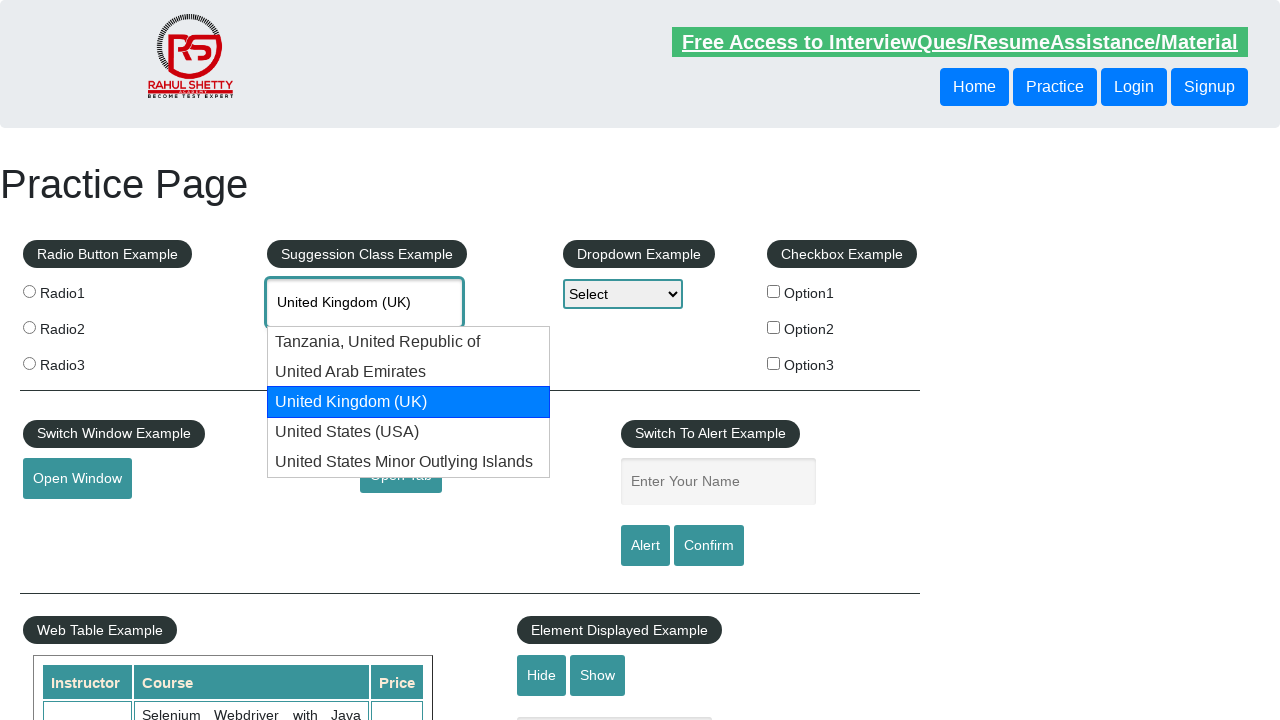

Pressed ArrowDown to navigate suggestions on #autocomplete
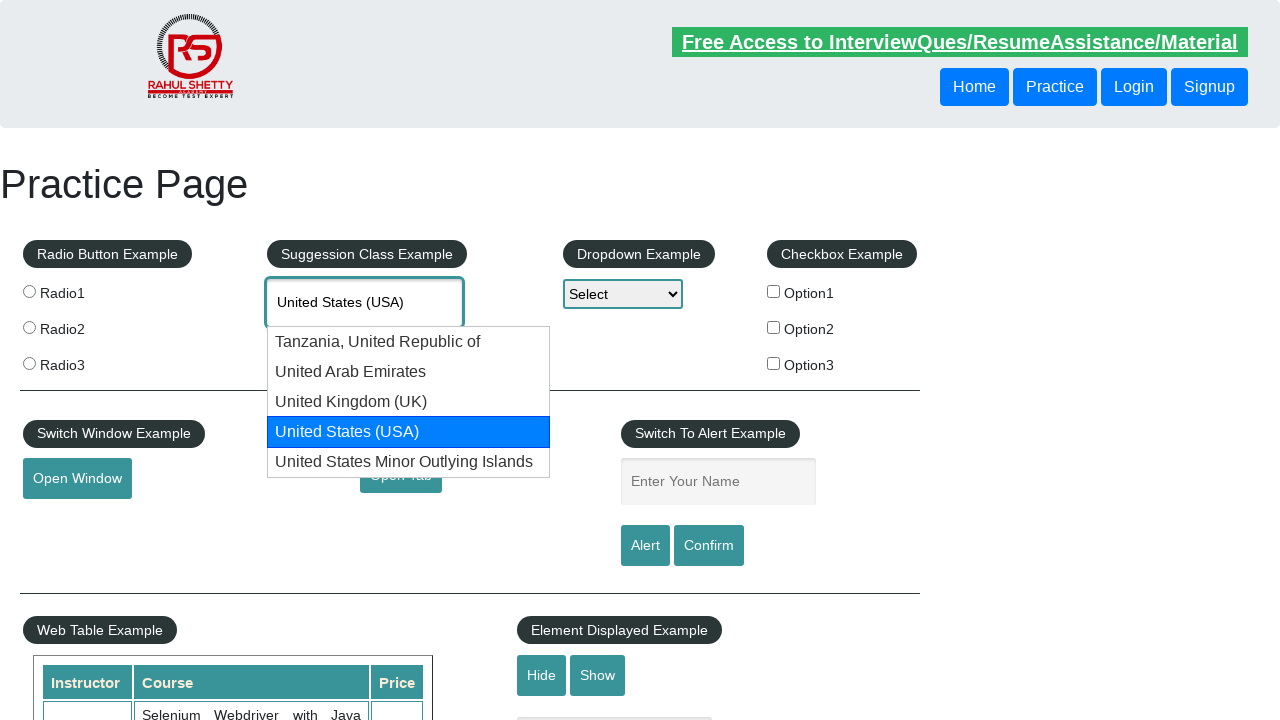

Pressed ArrowDown to navigate suggestions on #autocomplete
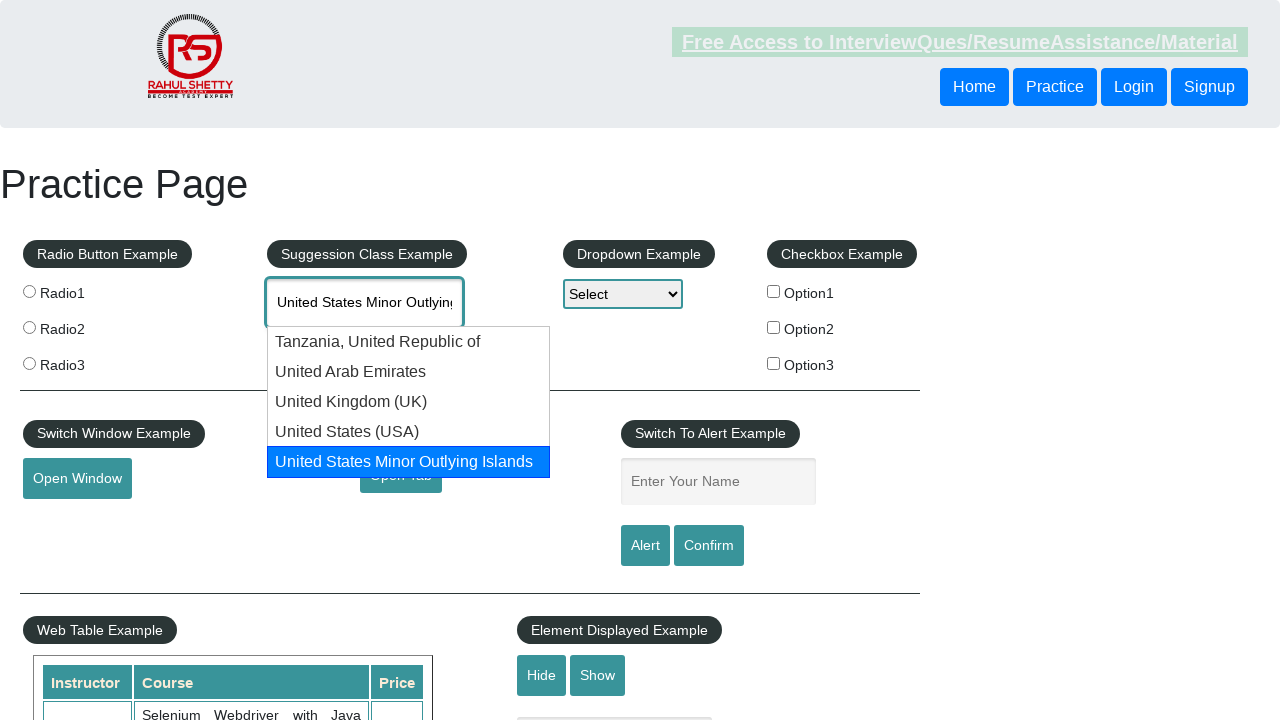

Retrieved current autocomplete value: 'United States Minor Outlying Islands'
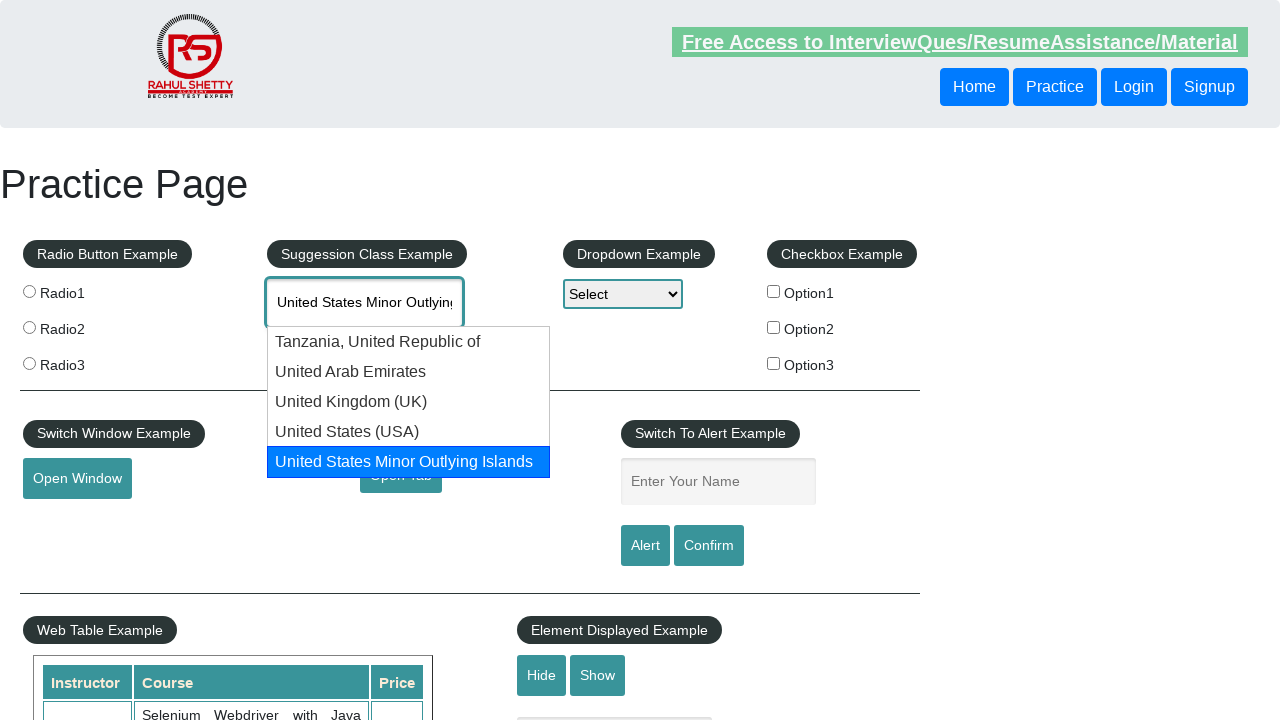

Pressed ArrowDown to navigate to next suggestion on #autocomplete
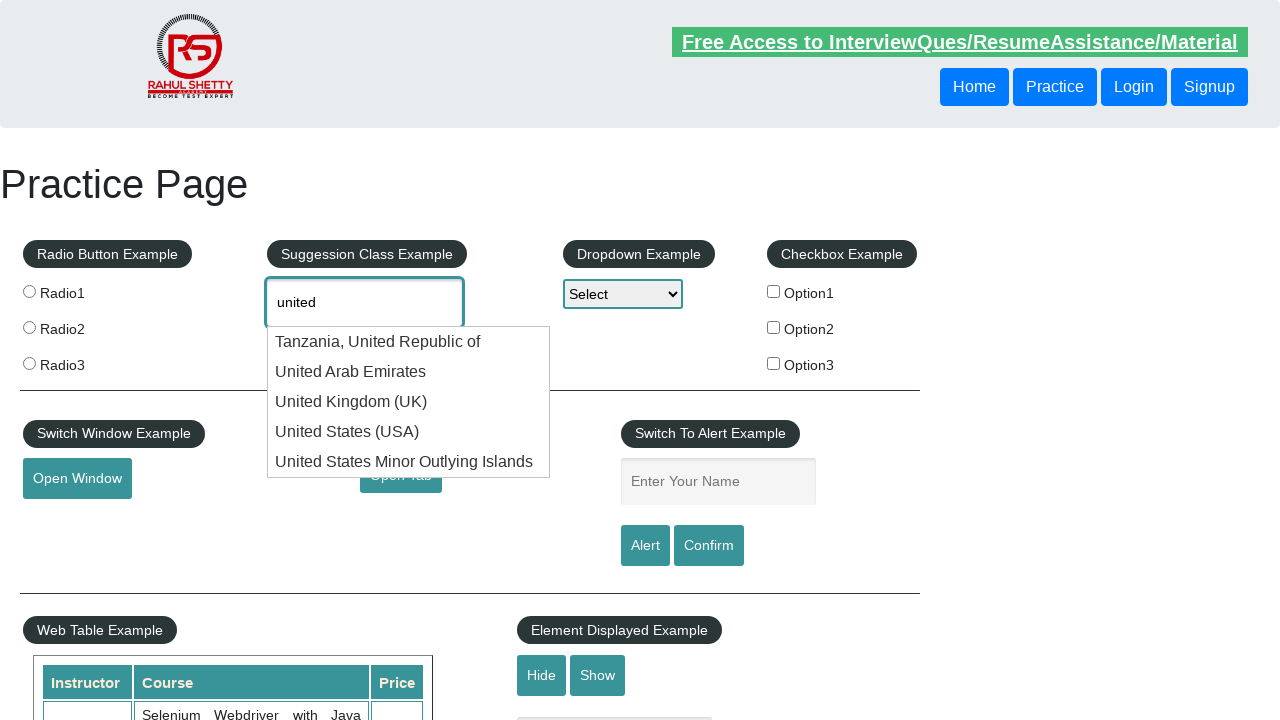

Waited for suggestion to load
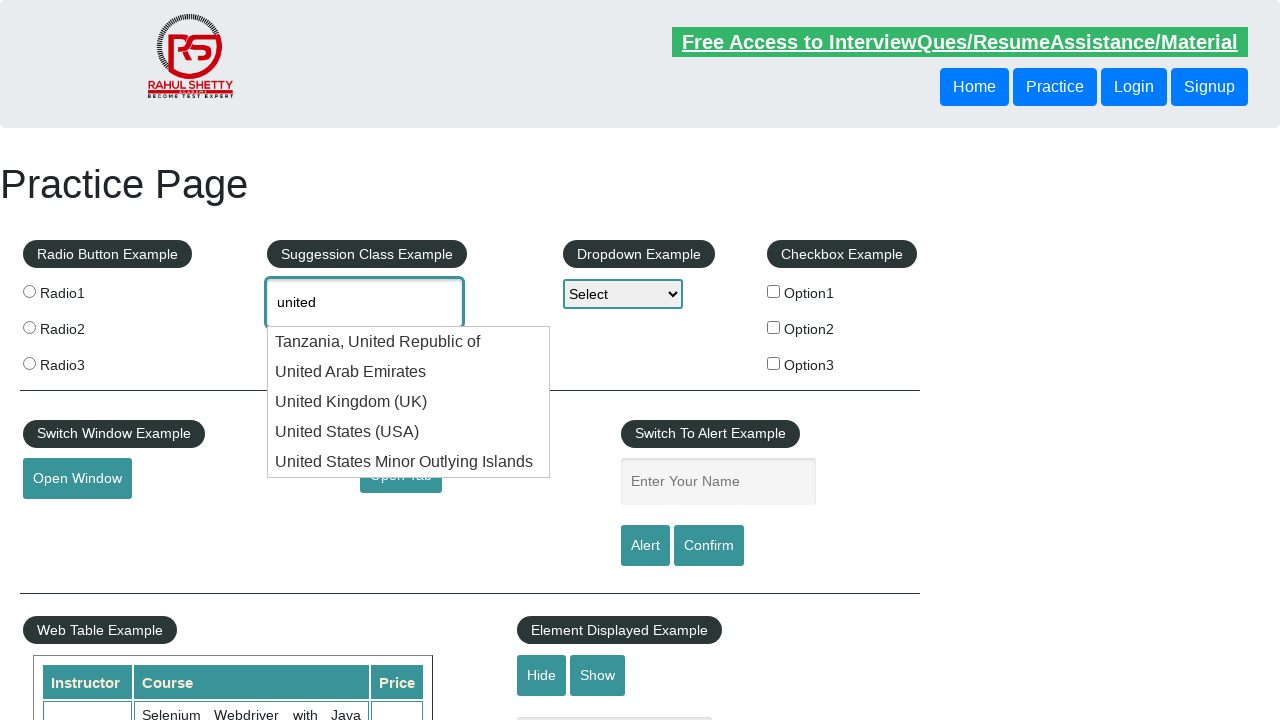

Retrieved current autocomplete value: 'united'
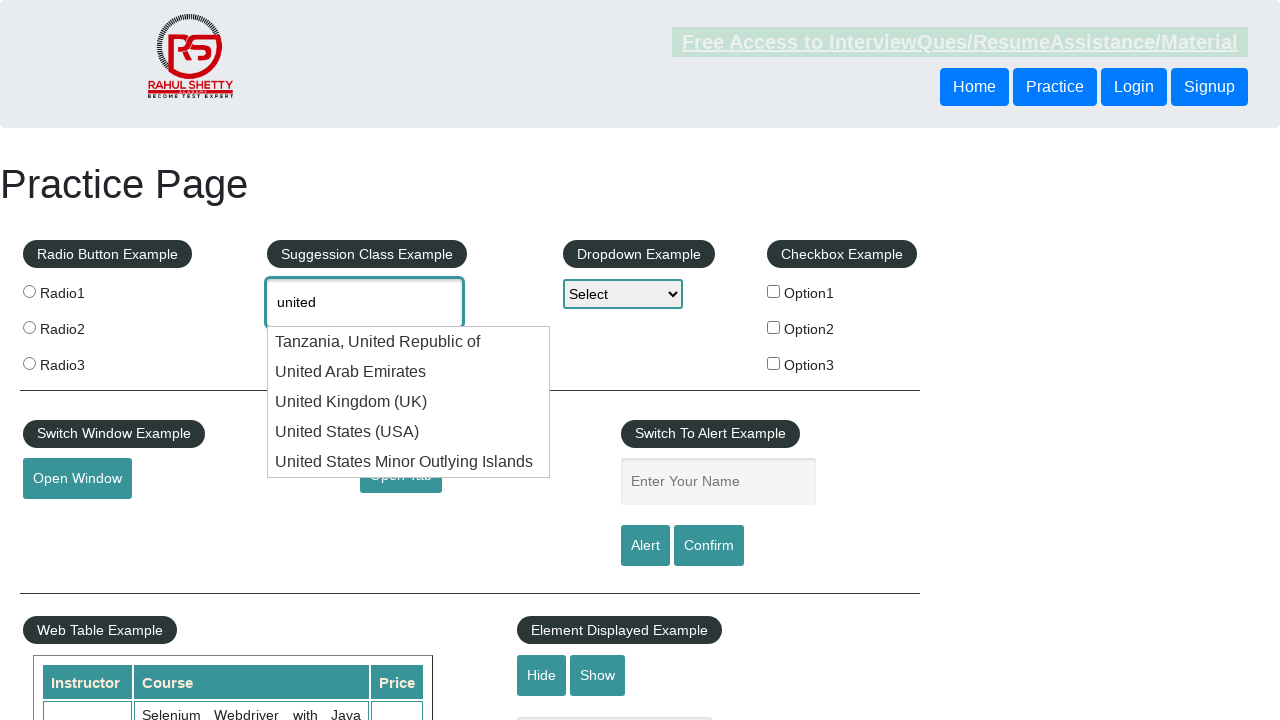

Pressed ArrowDown to navigate to next suggestion on #autocomplete
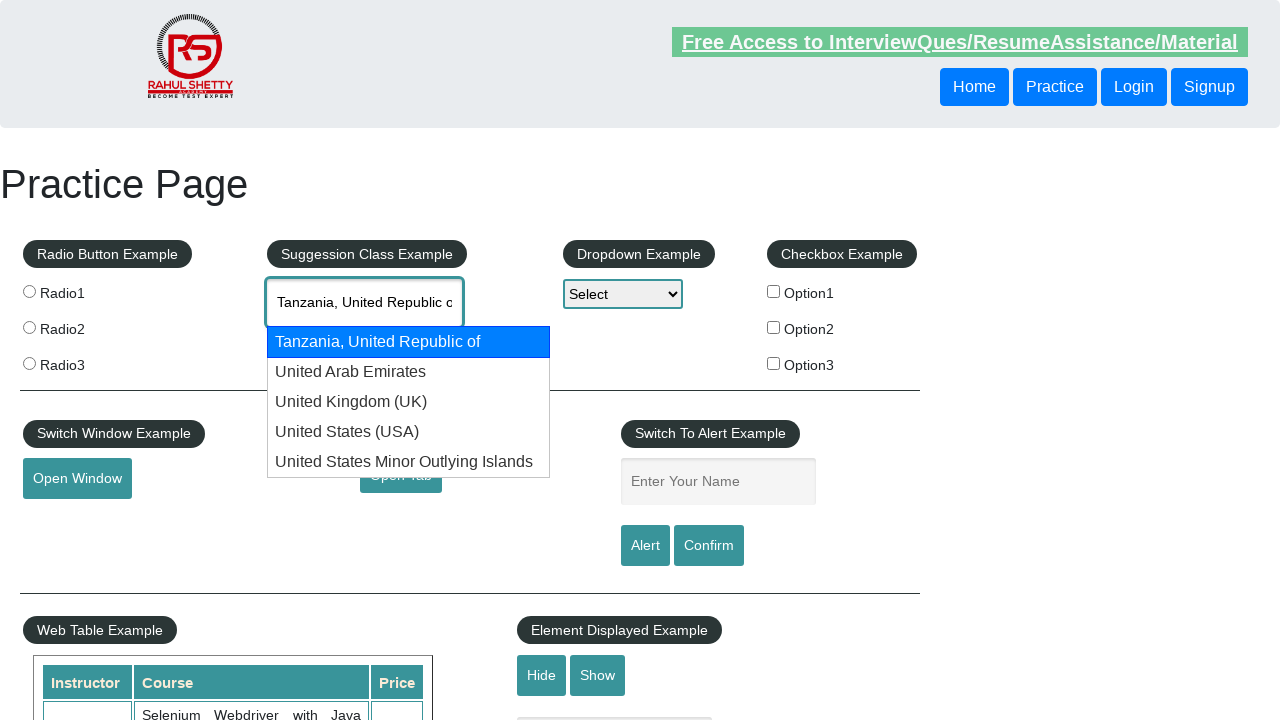

Waited for suggestion to load
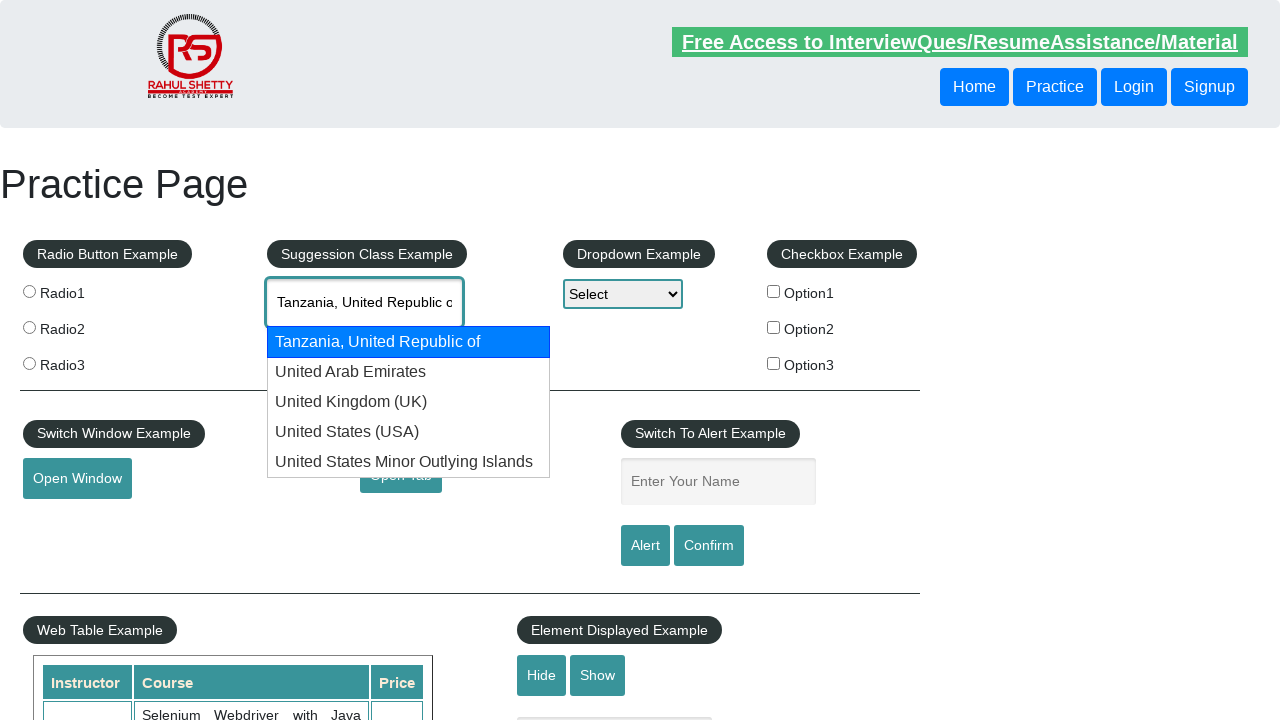

Retrieved current autocomplete value: 'Tanzania, United Republic of'
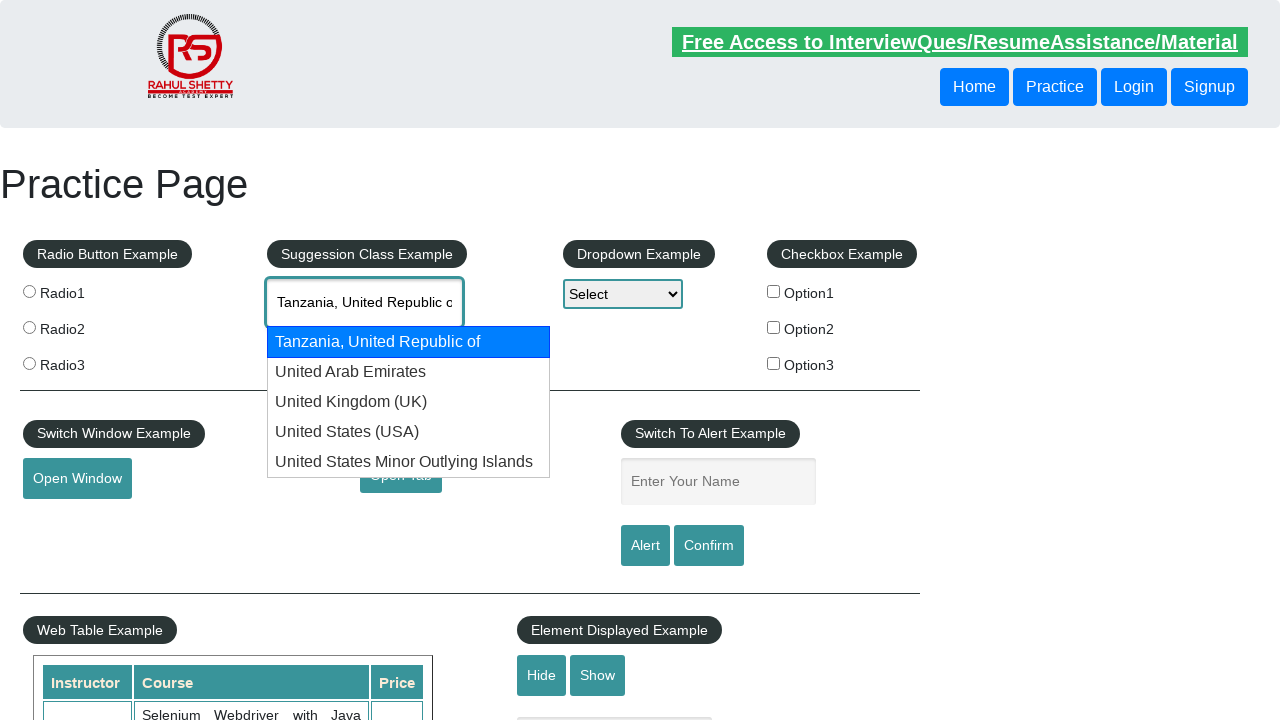

Pressed ArrowDown to navigate to next suggestion on #autocomplete
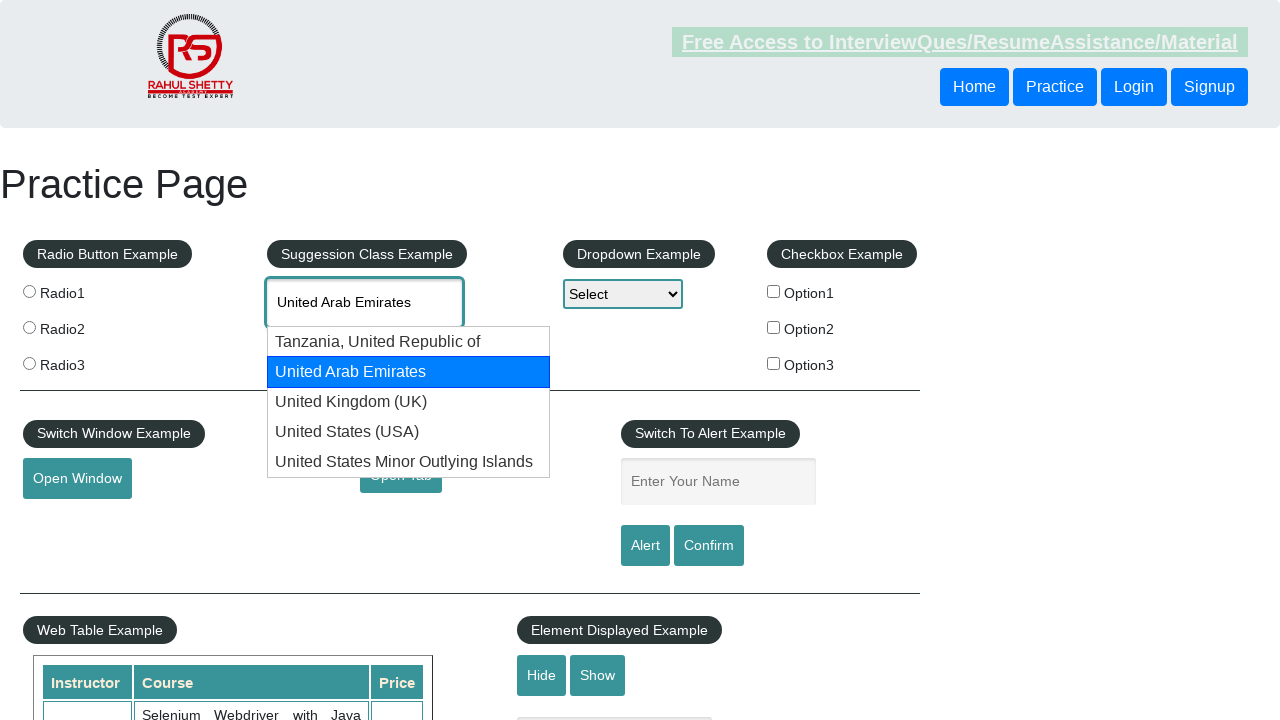

Waited for suggestion to load
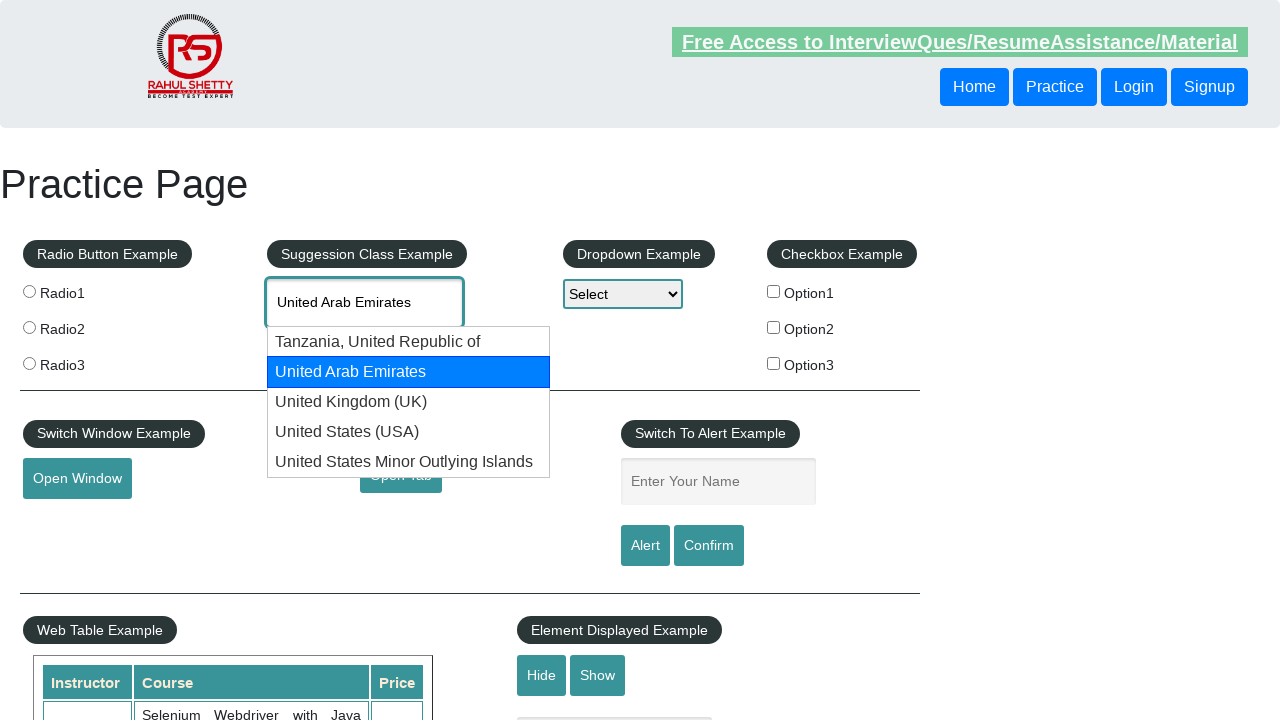

Retrieved current autocomplete value: 'United Arab Emirates'
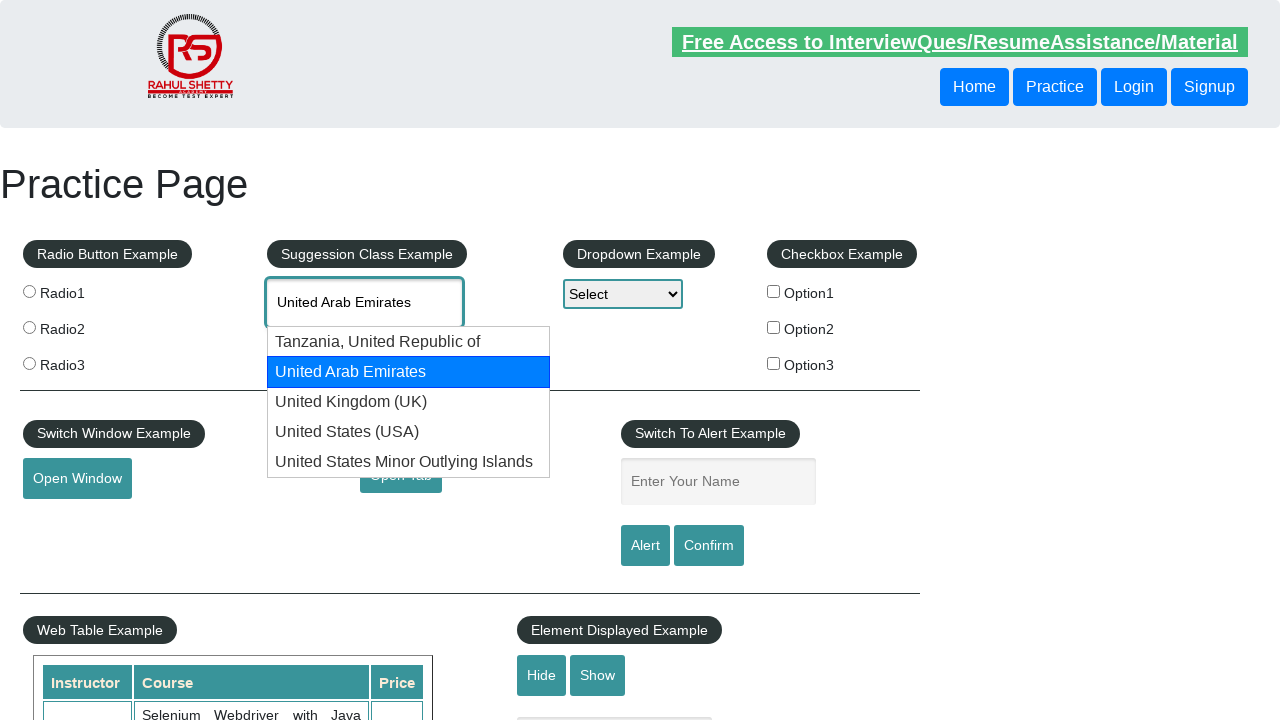

Pressed ArrowDown to navigate to next suggestion on #autocomplete
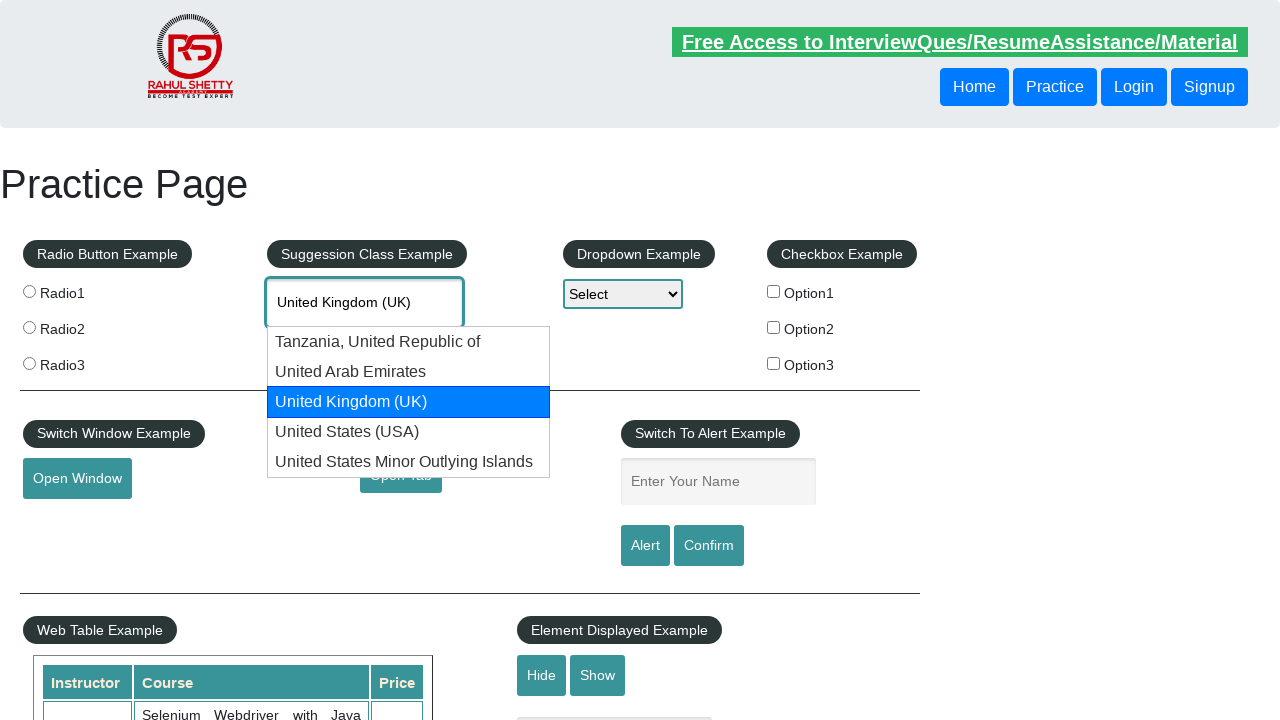

Waited for suggestion to load
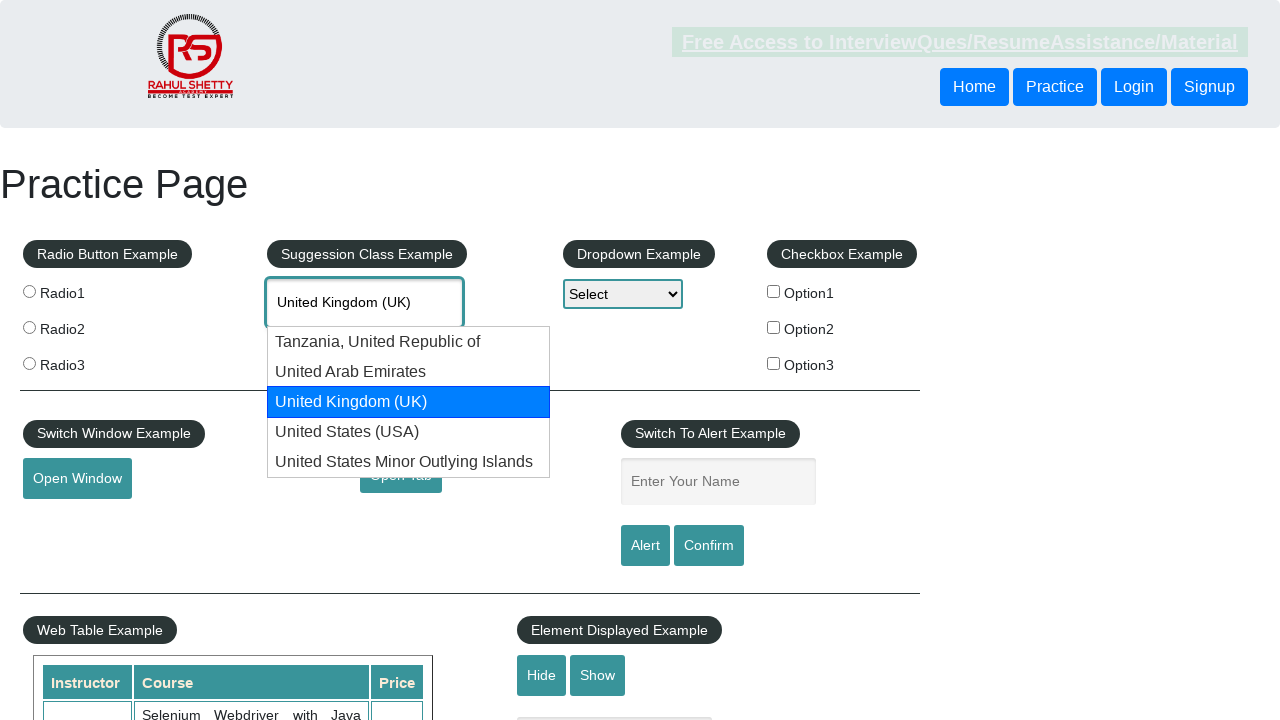

Retrieved current autocomplete value: 'United Kingdom (UK)'
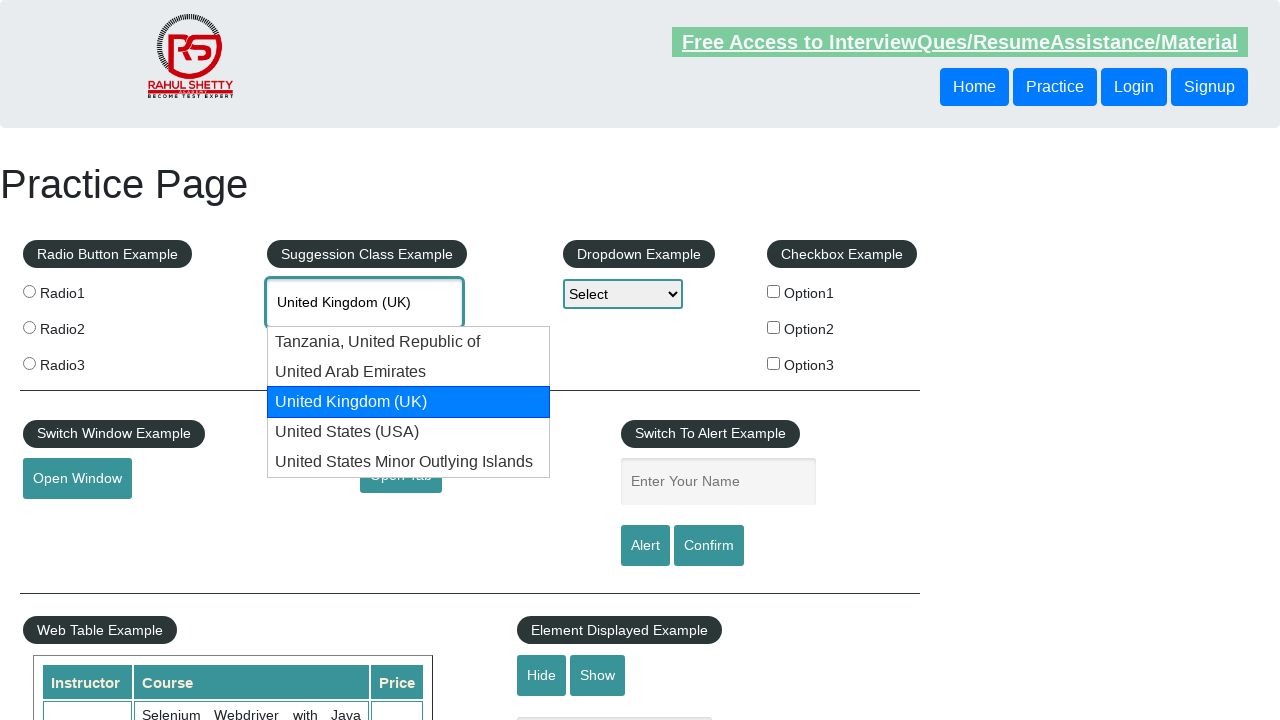

Pressed ArrowDown to navigate to next suggestion on #autocomplete
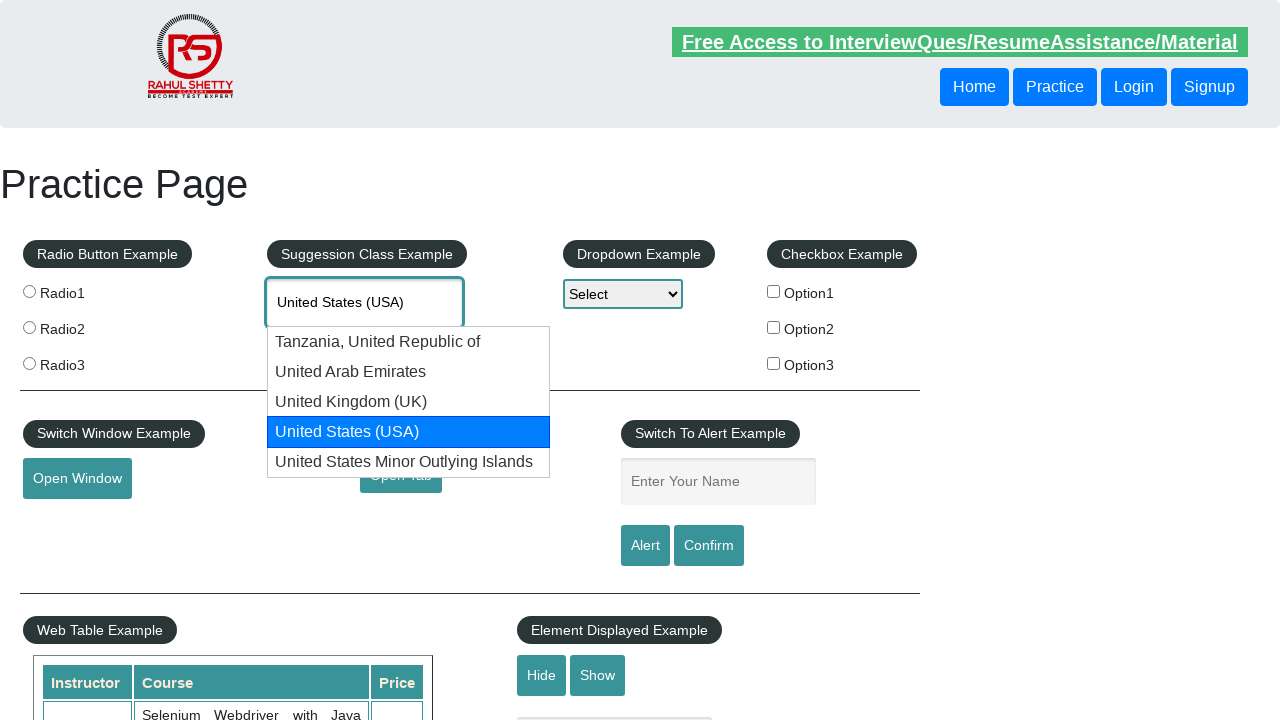

Waited for suggestion to load
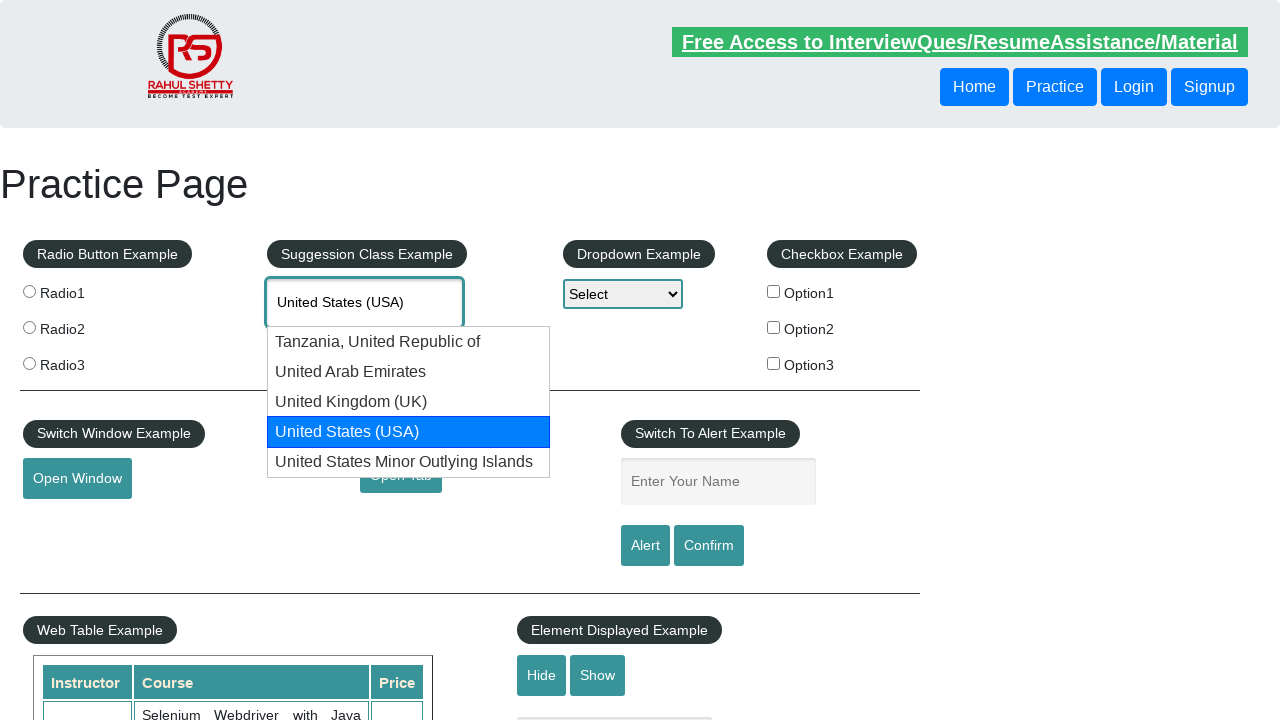

Retrieved current autocomplete value: 'United States (USA)'
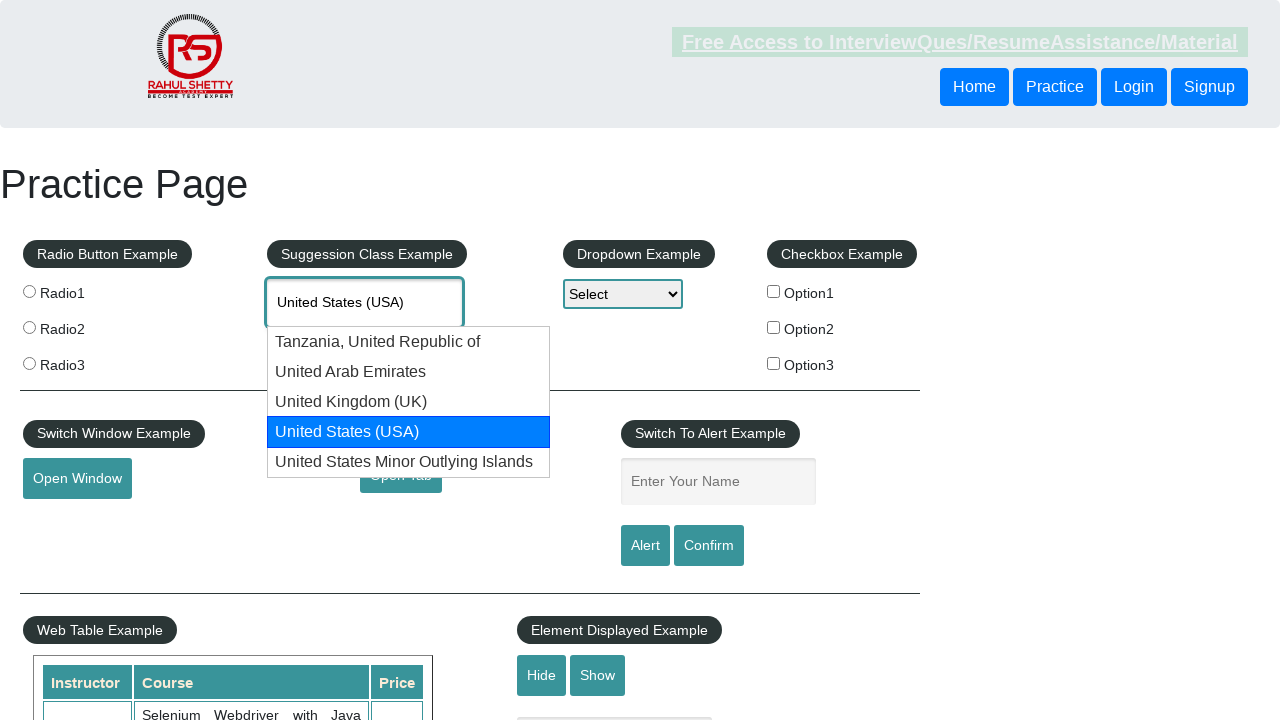

Pressed Enter to select 'United States (USA)' on #autocomplete
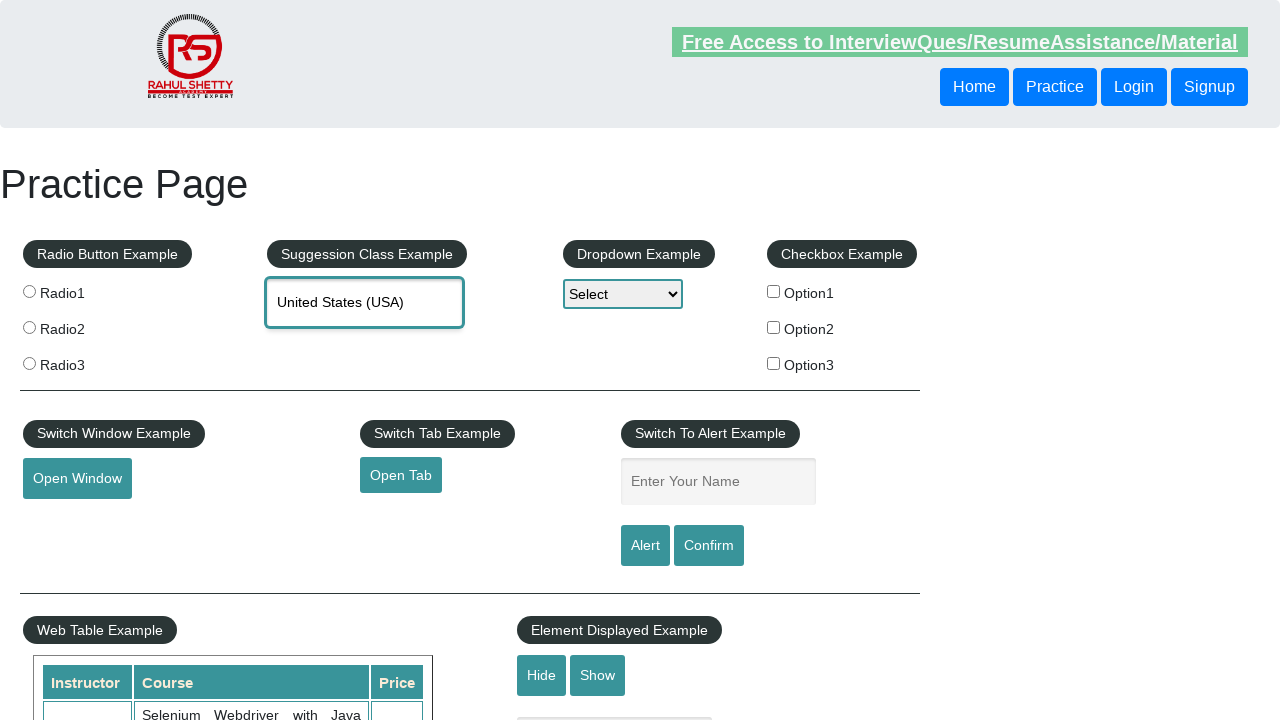

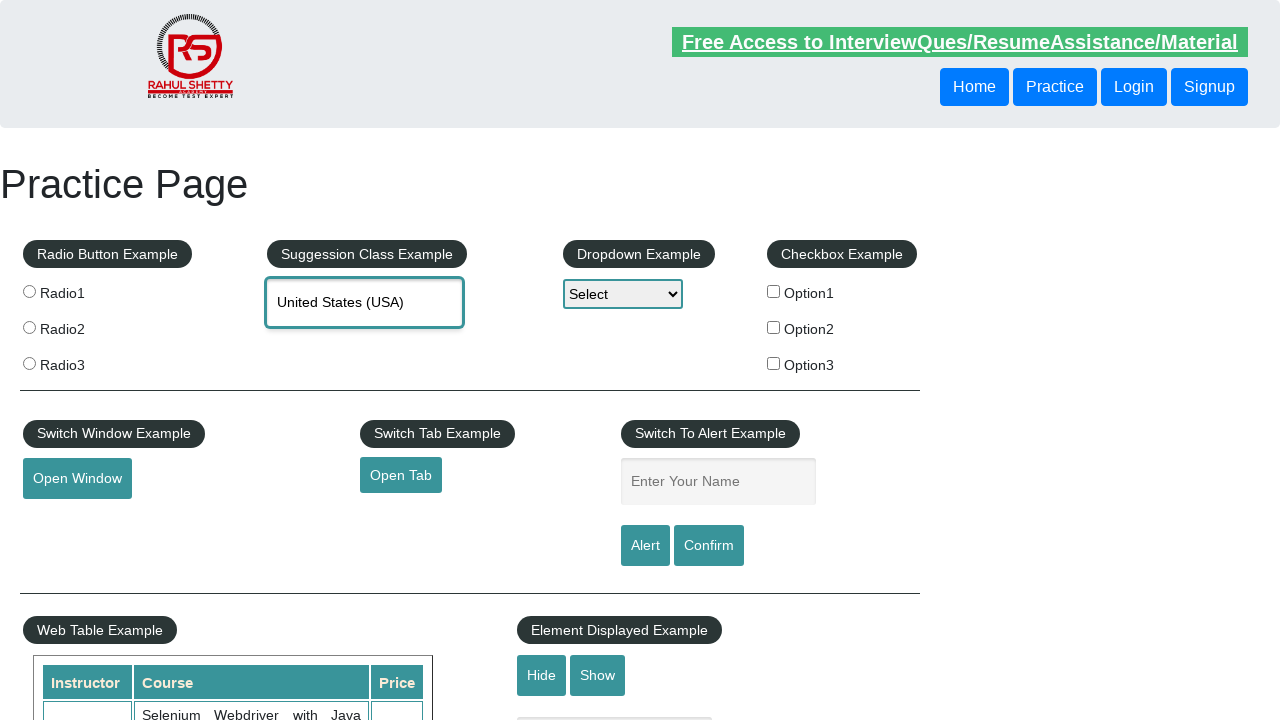